Tests switching between two sibling iframes on a page, accessing content from frame1 and frame2 to verify frame navigation works correctly.

Starting URL: https://demoqa.com/frames

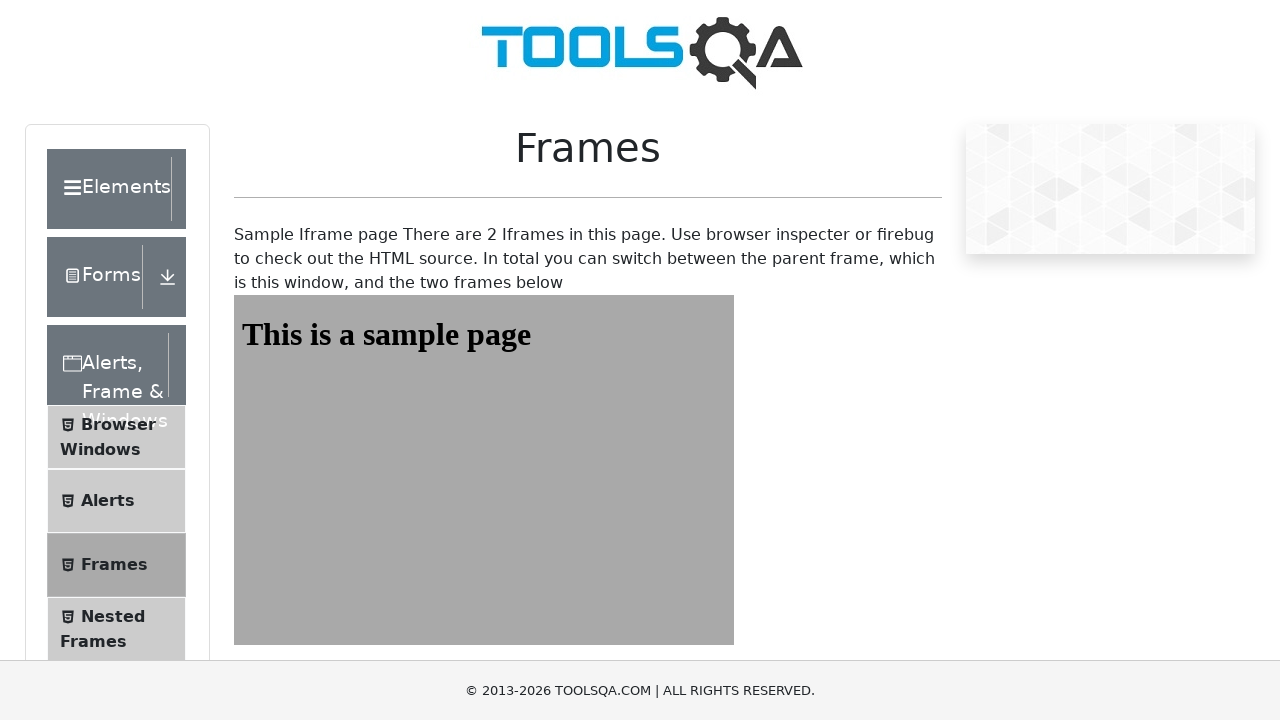

Navigated to https://demoqa.com/frames
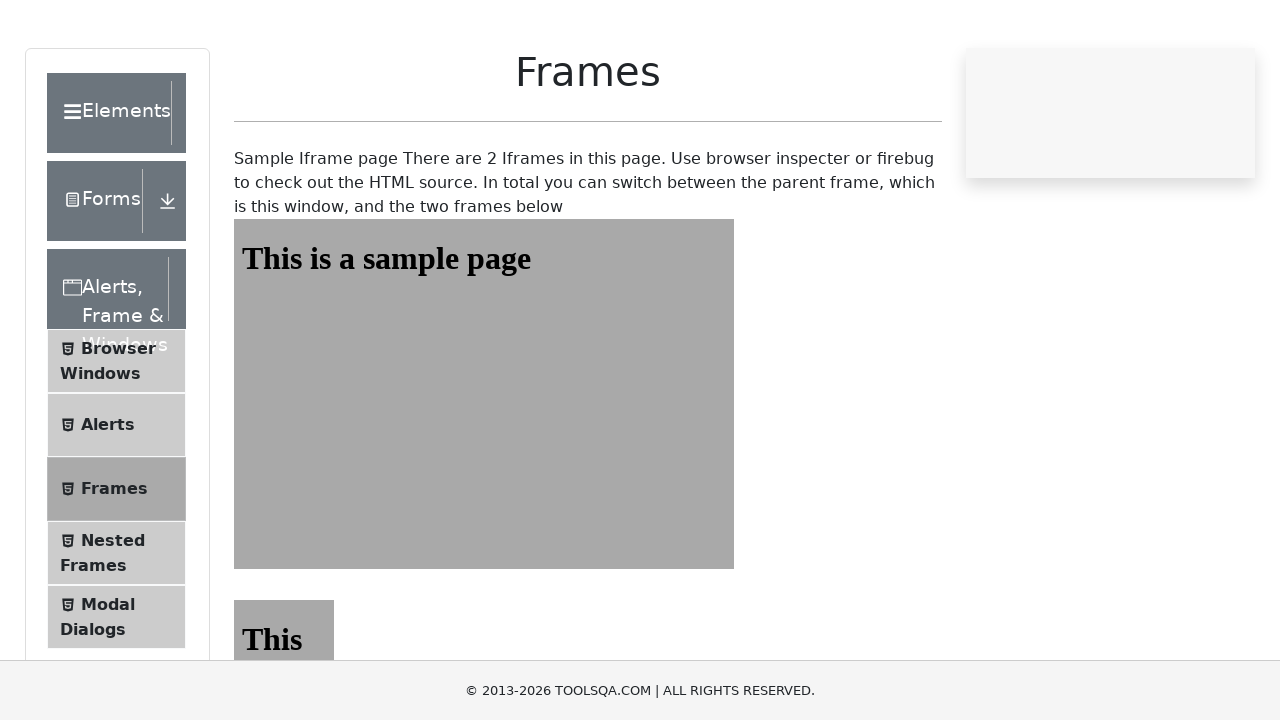

Located first iframe with ID 'frame1'
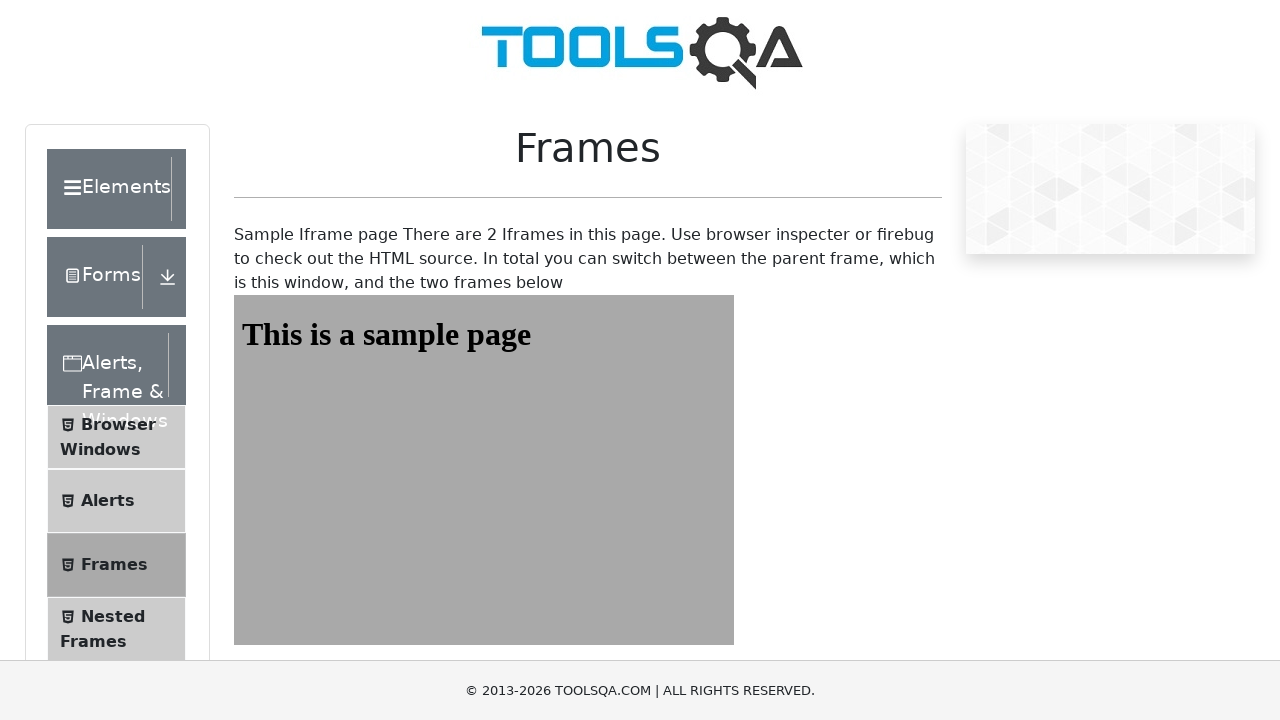

Retrieved text content from first frame: This is a sample page
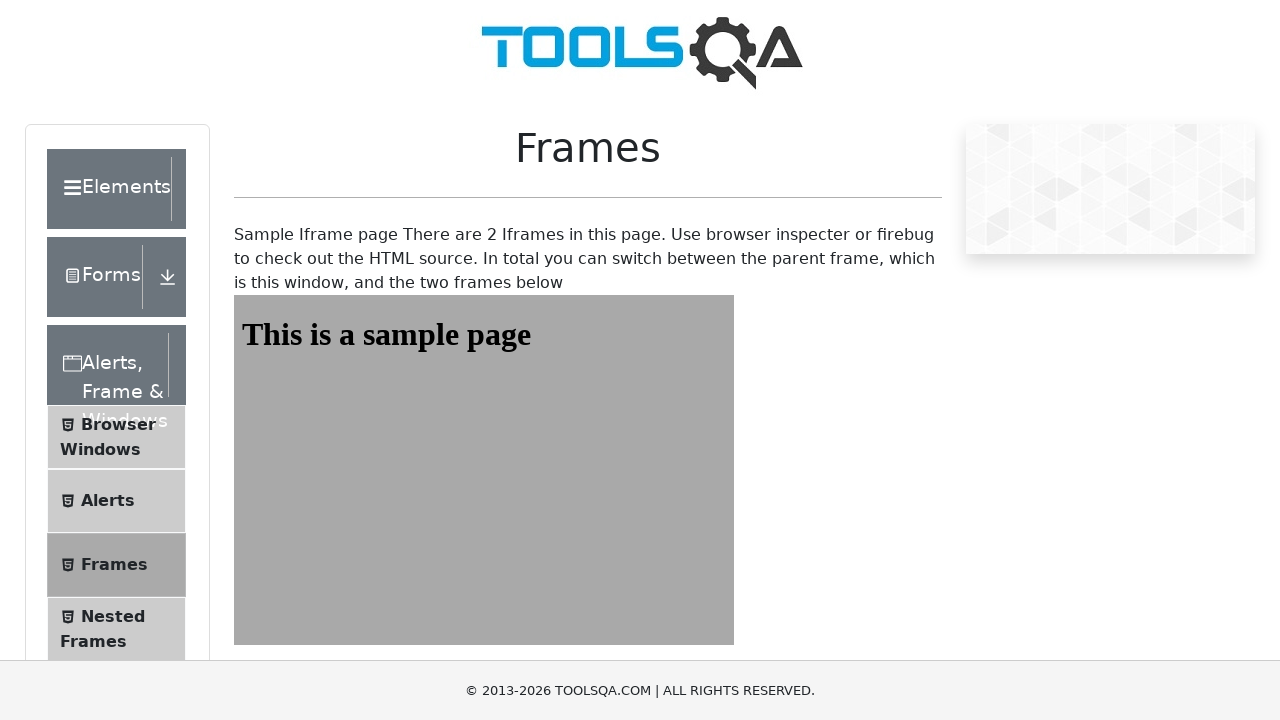

Printed first frame content
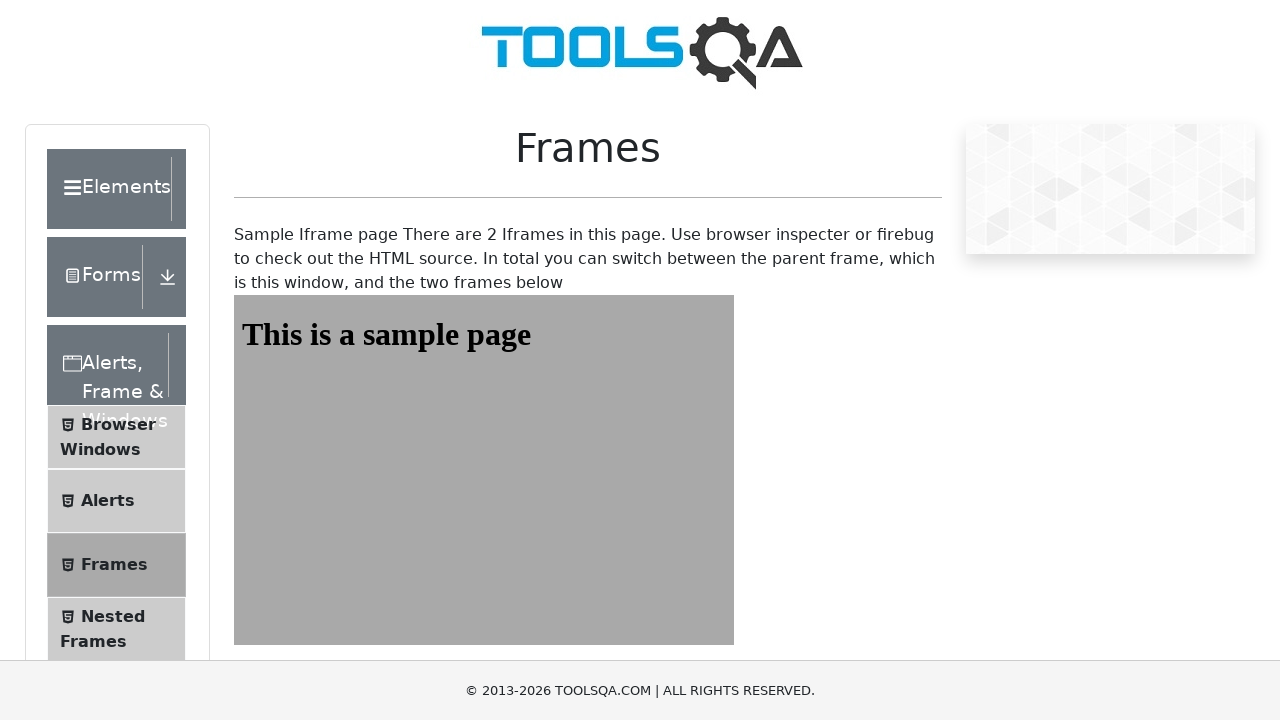

Located second iframe with ID 'frame2'
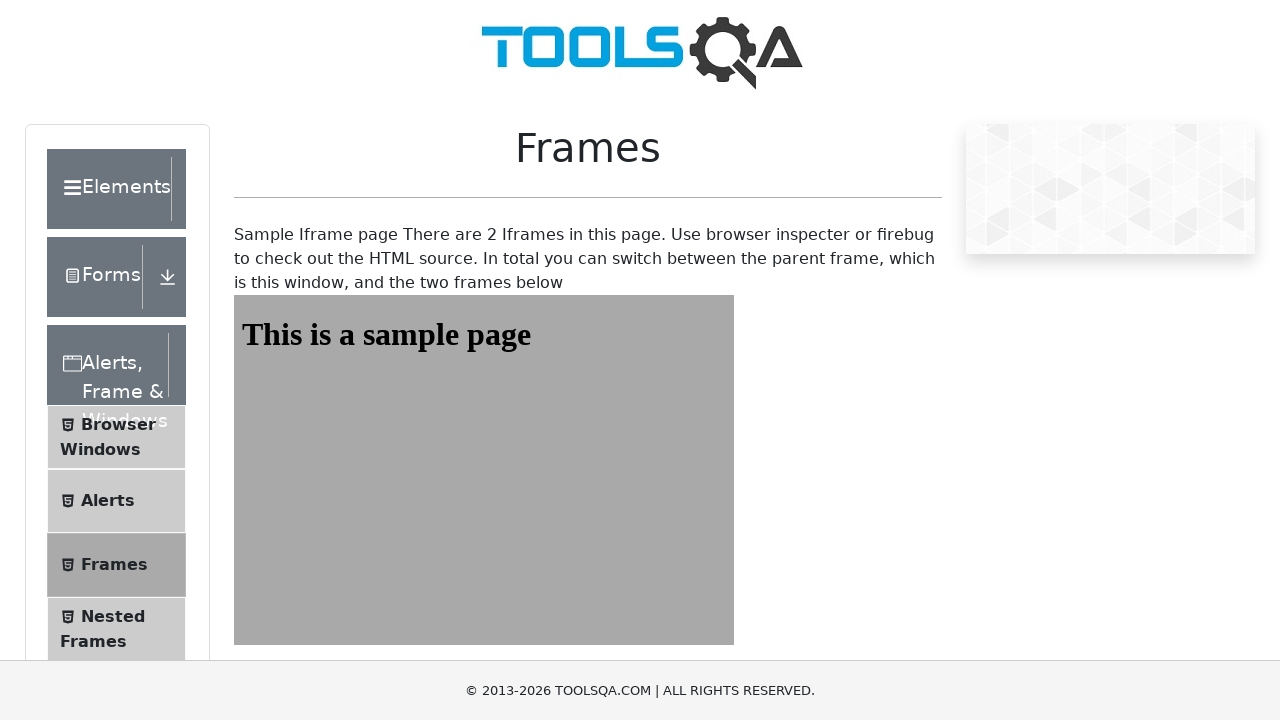

Retrieved text content from second frame: This is a sample page
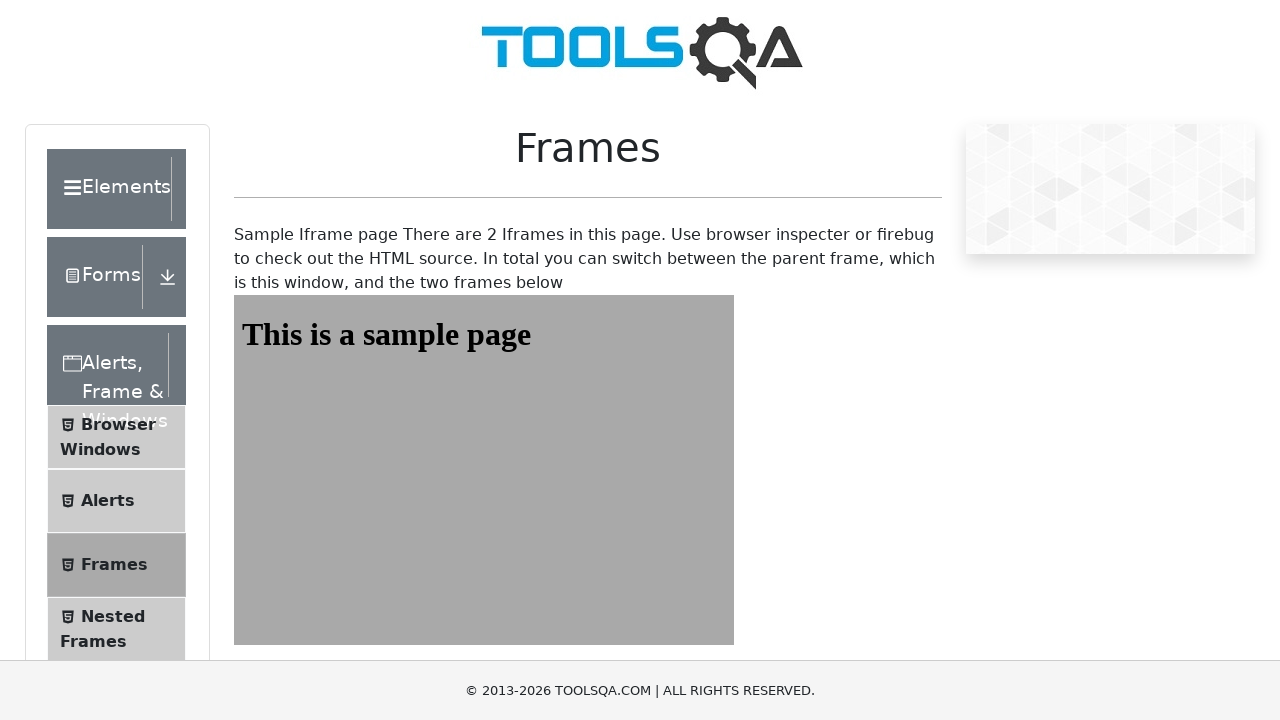

Printed second frame content
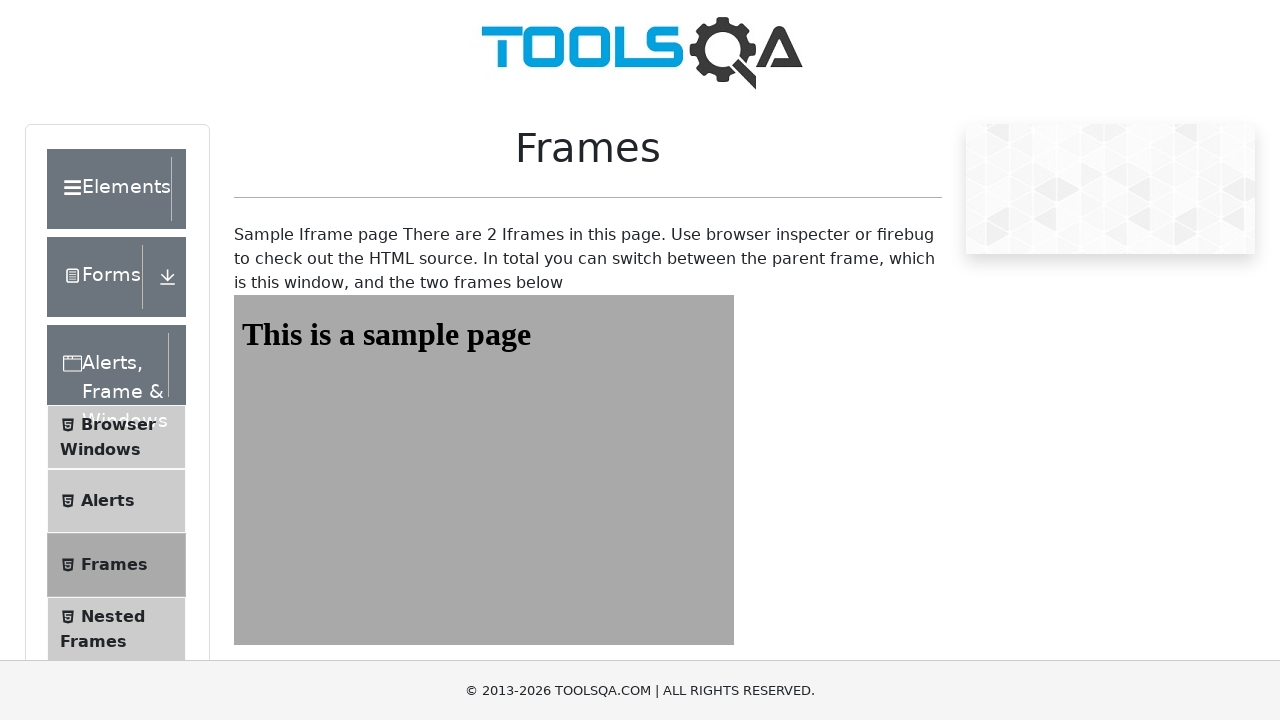

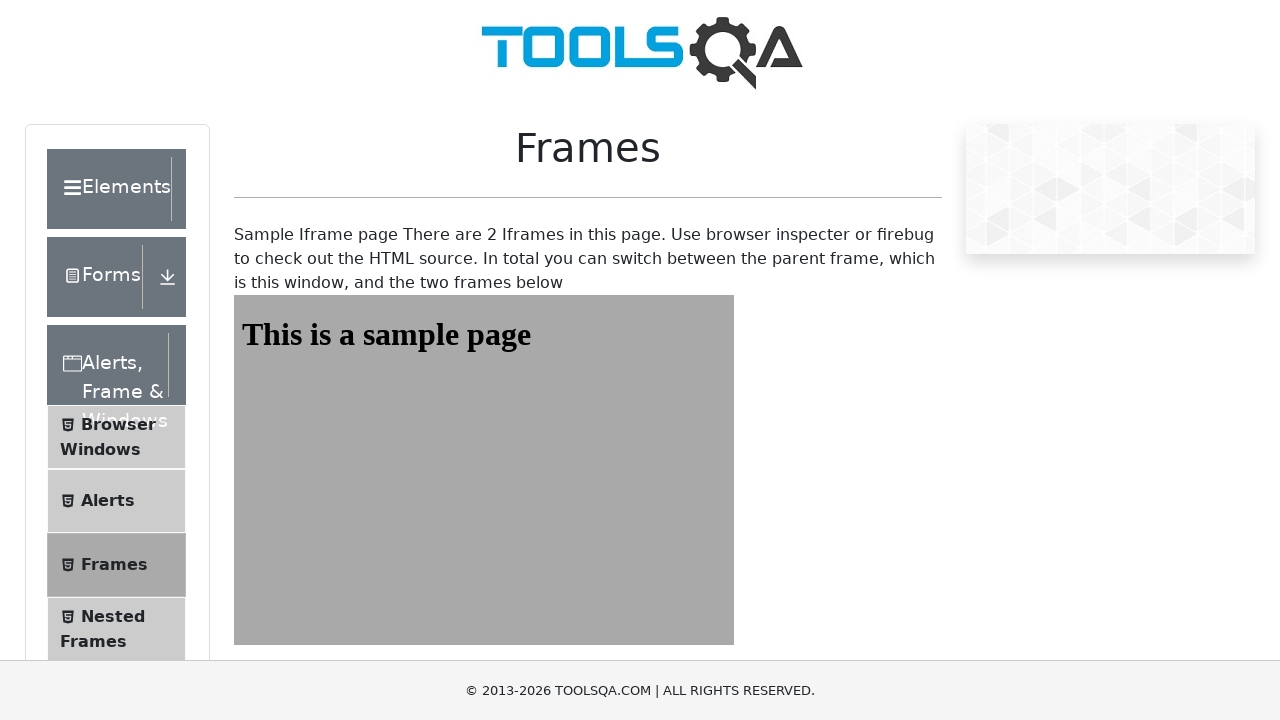